Demonstrates mouse release action after click-and-hold and move operations

Starting URL: https://crossbrowsertesting.github.io/drag-and-drop

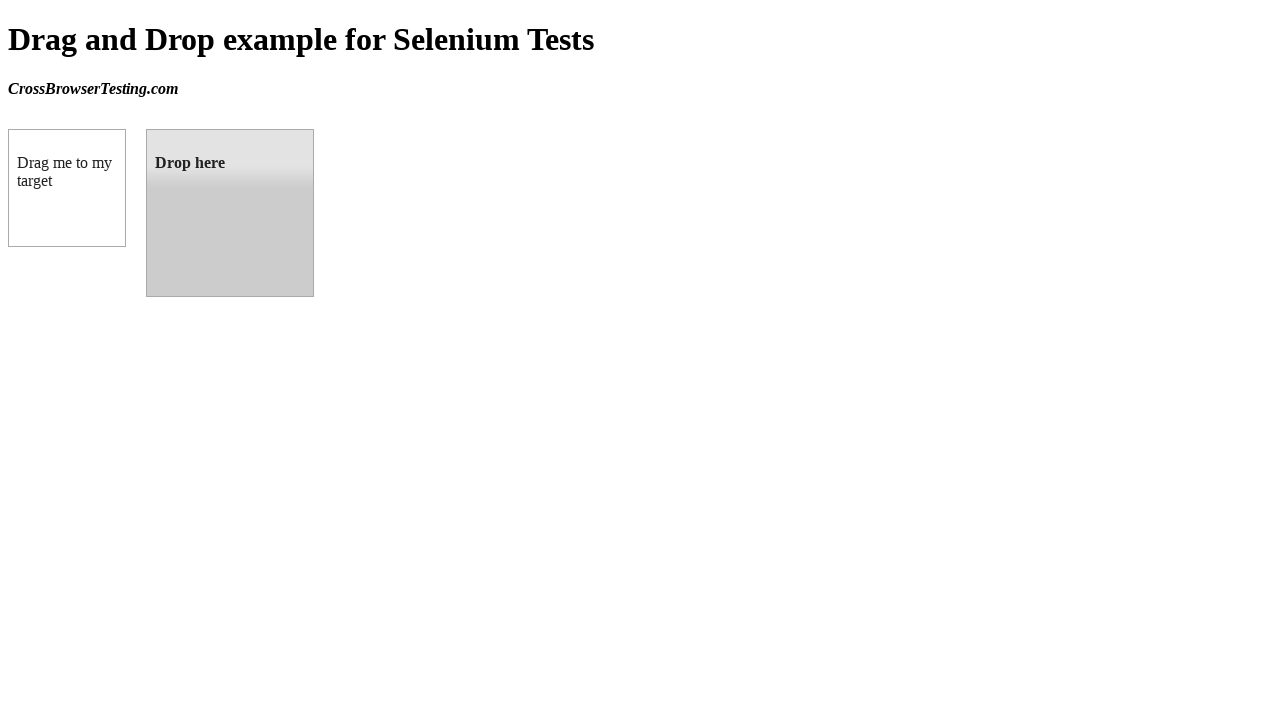

Located the draggable source element
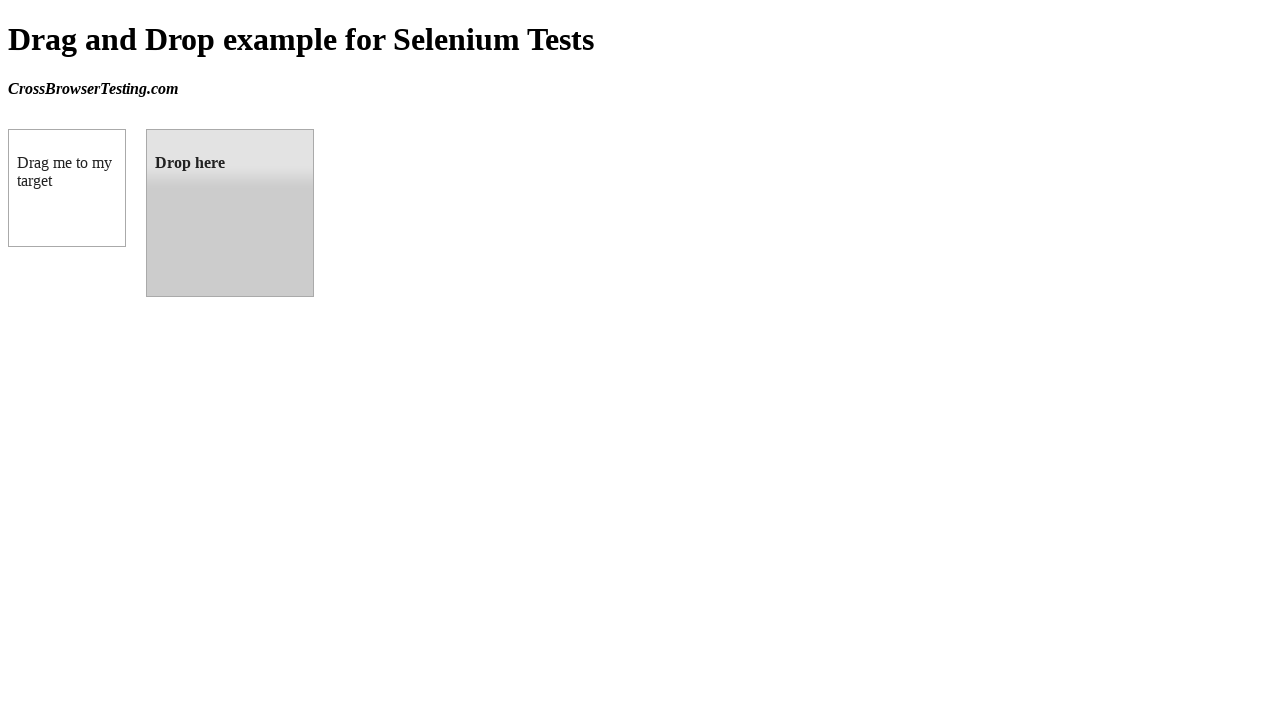

Retrieved bounding box of source element
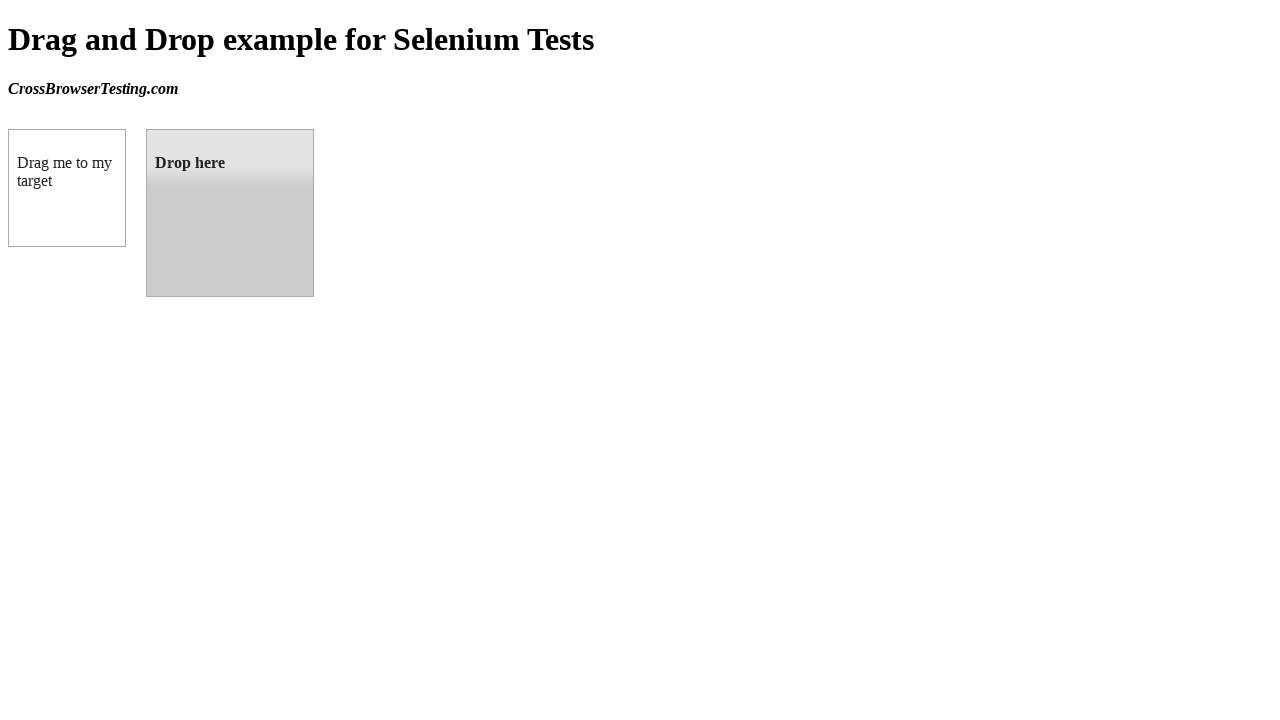

Located the droppable target element
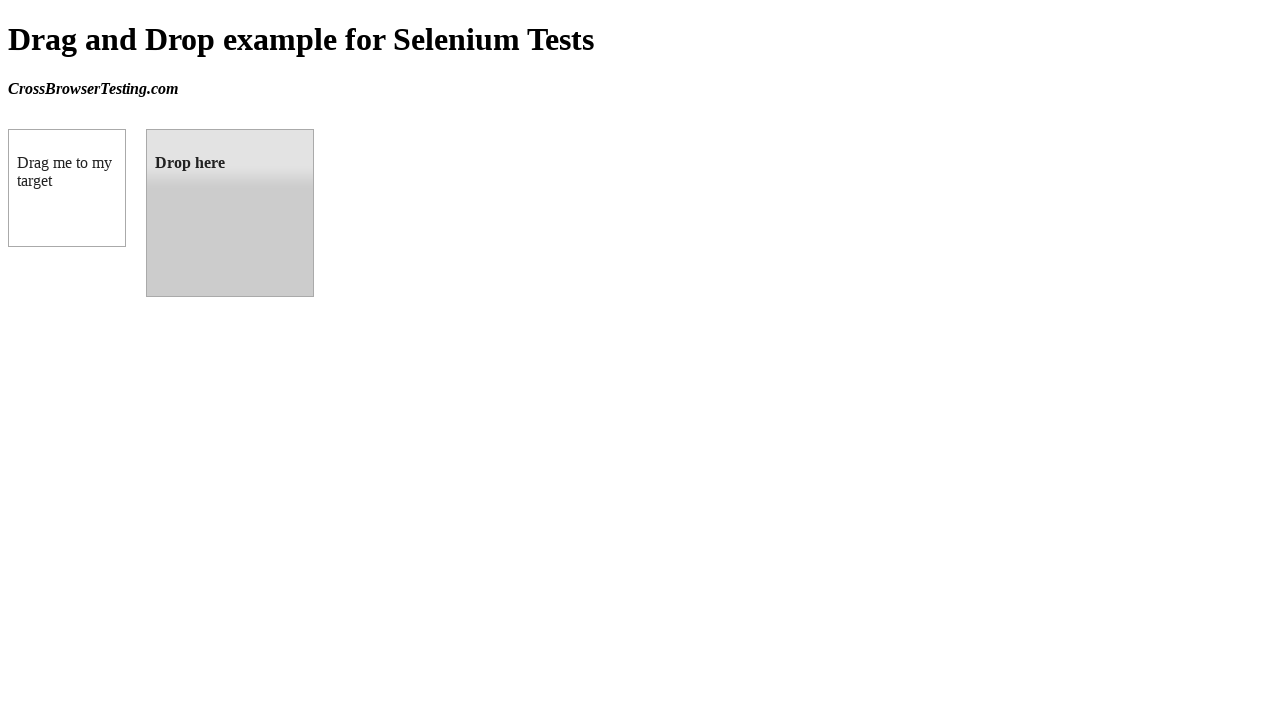

Retrieved bounding box of target element
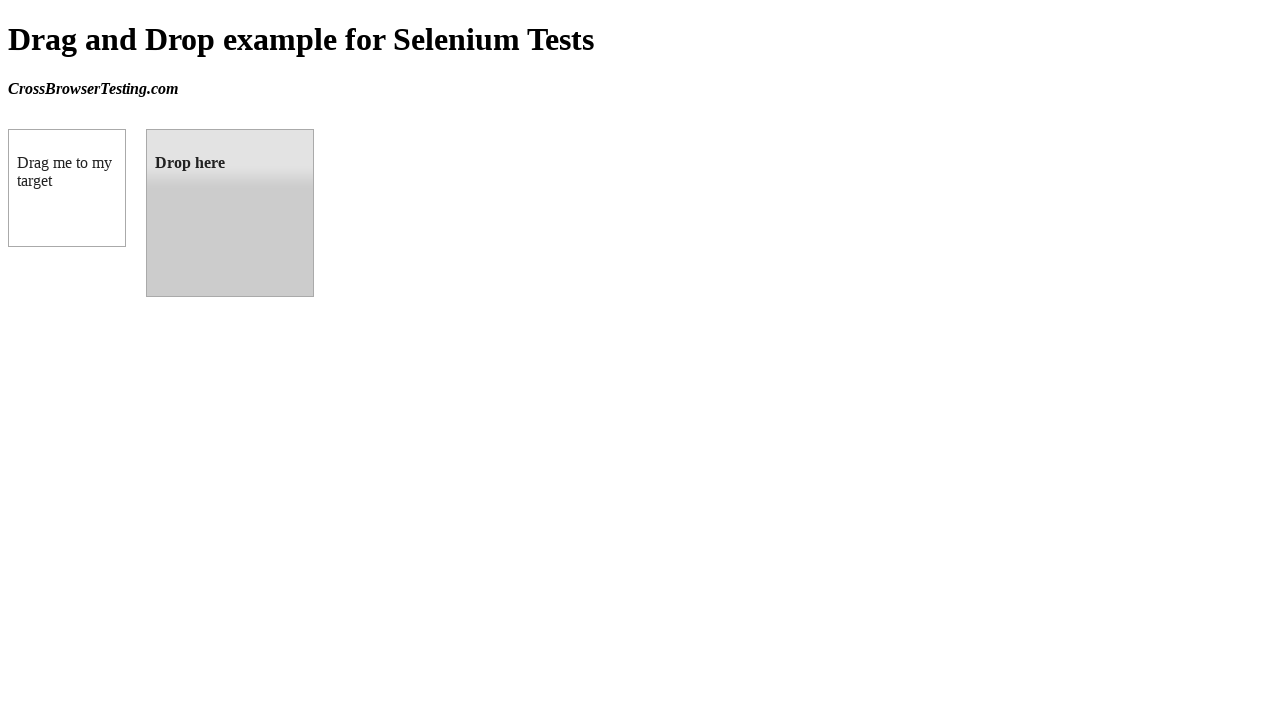

Moved mouse to center of source element at (67, 188)
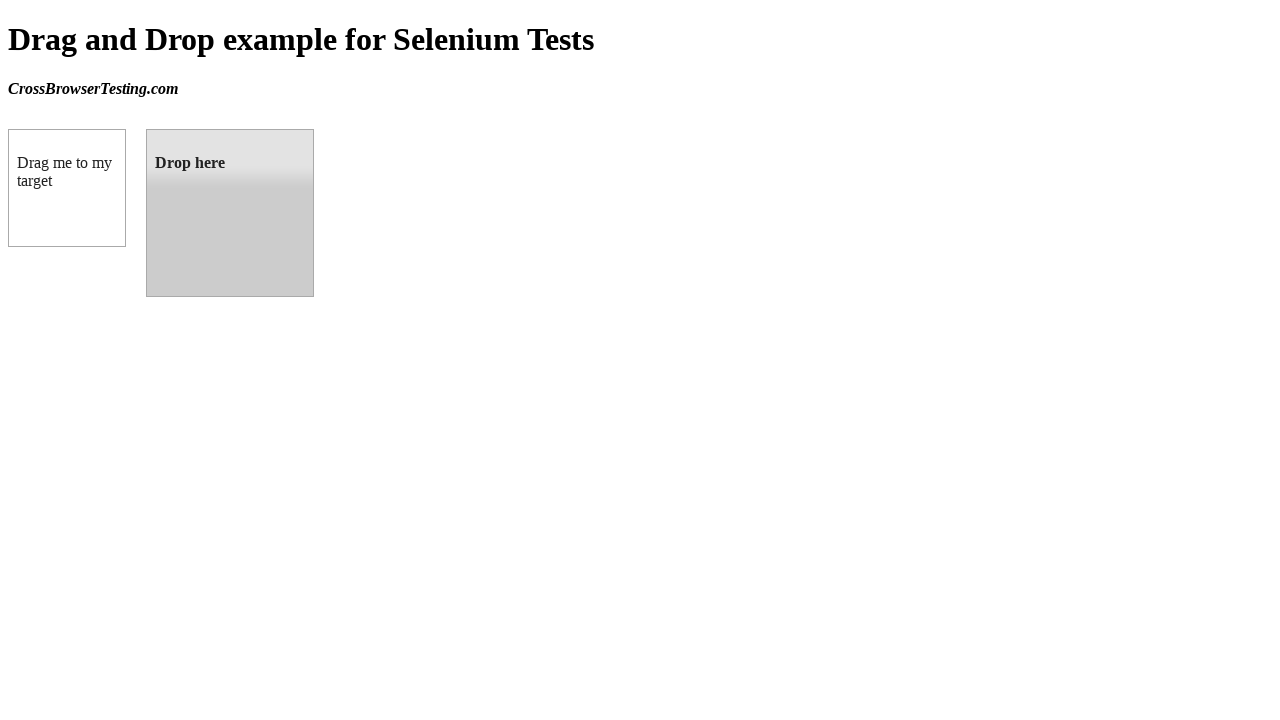

Pressed mouse button down on source element at (67, 188)
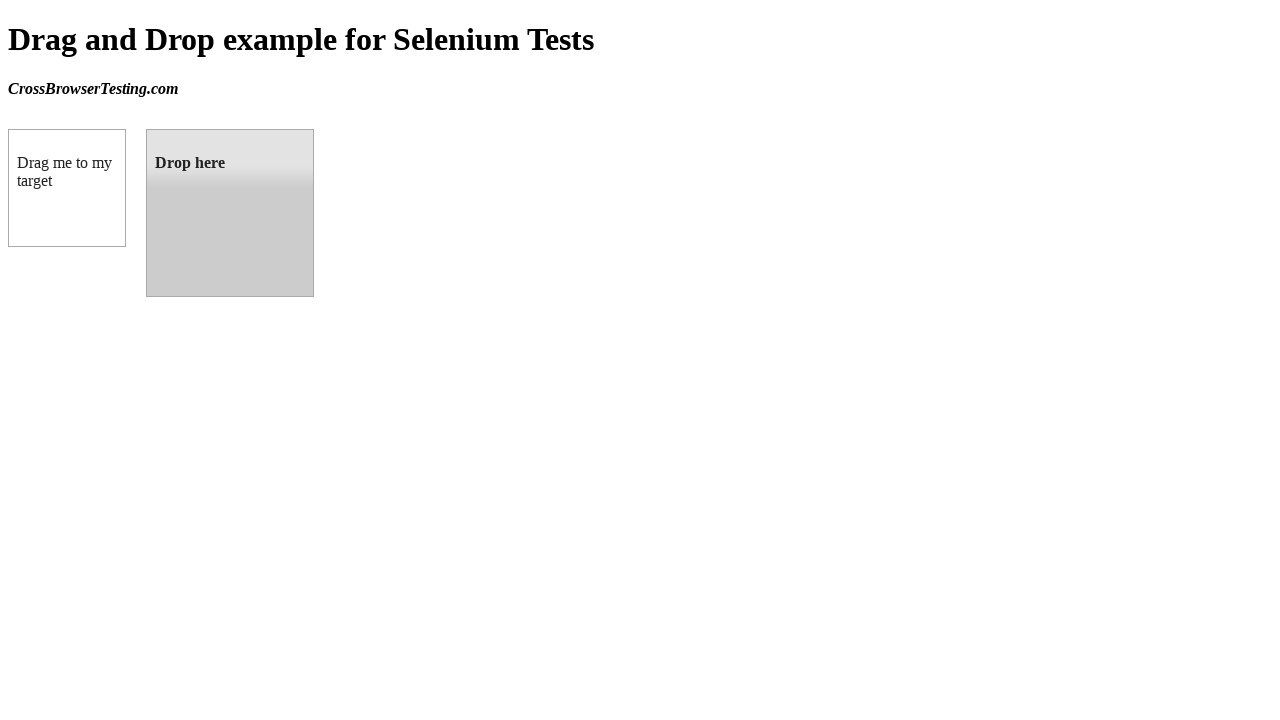

Dragged mouse to center of target element at (230, 213)
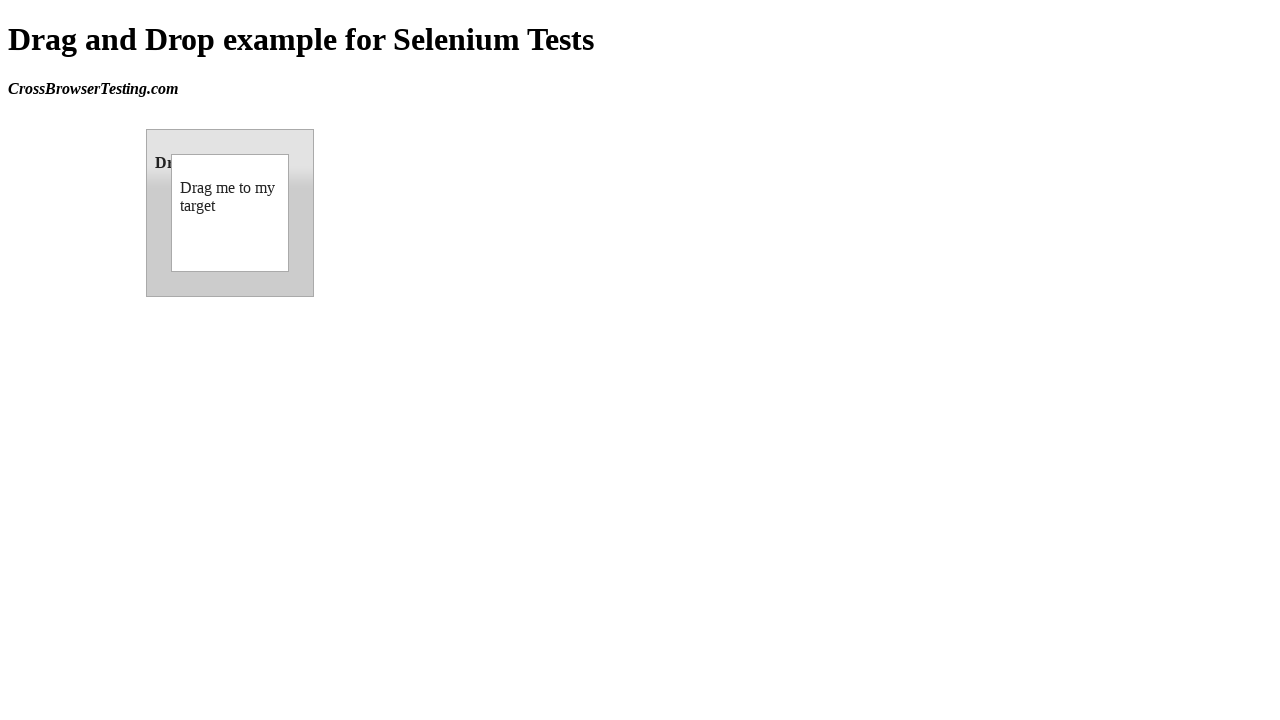

Released mouse button to complete drag and drop at (230, 213)
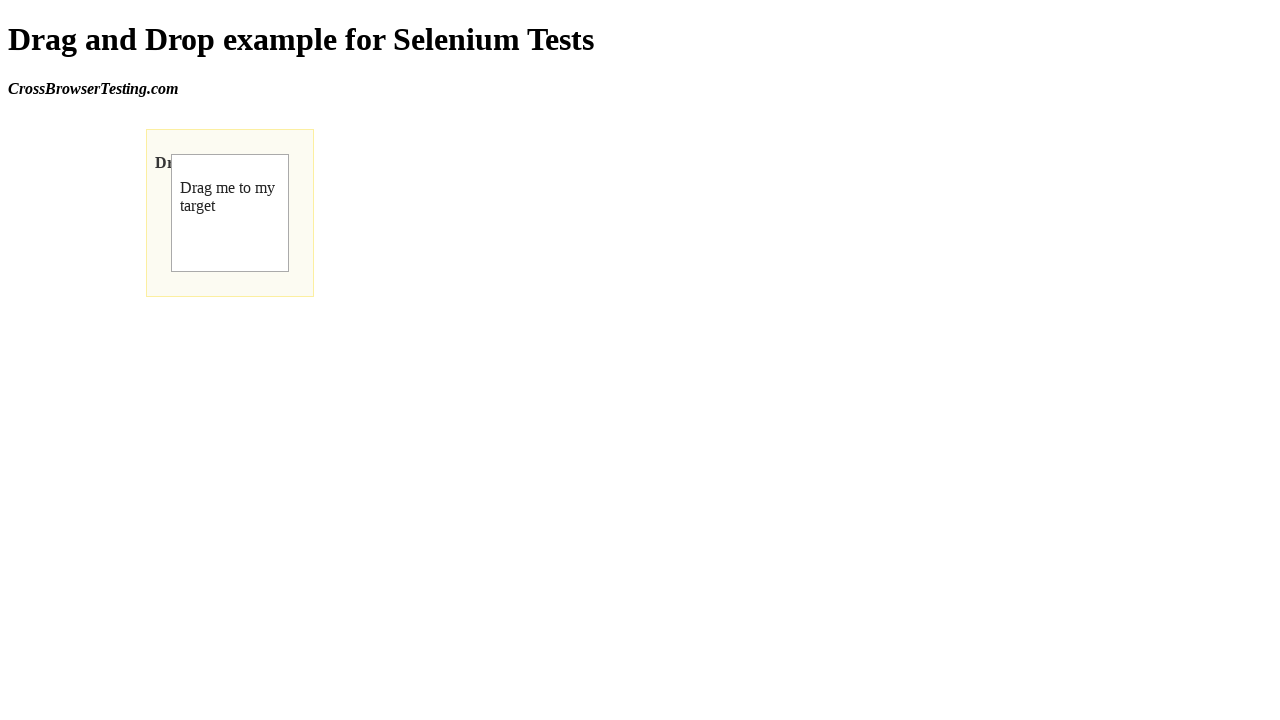

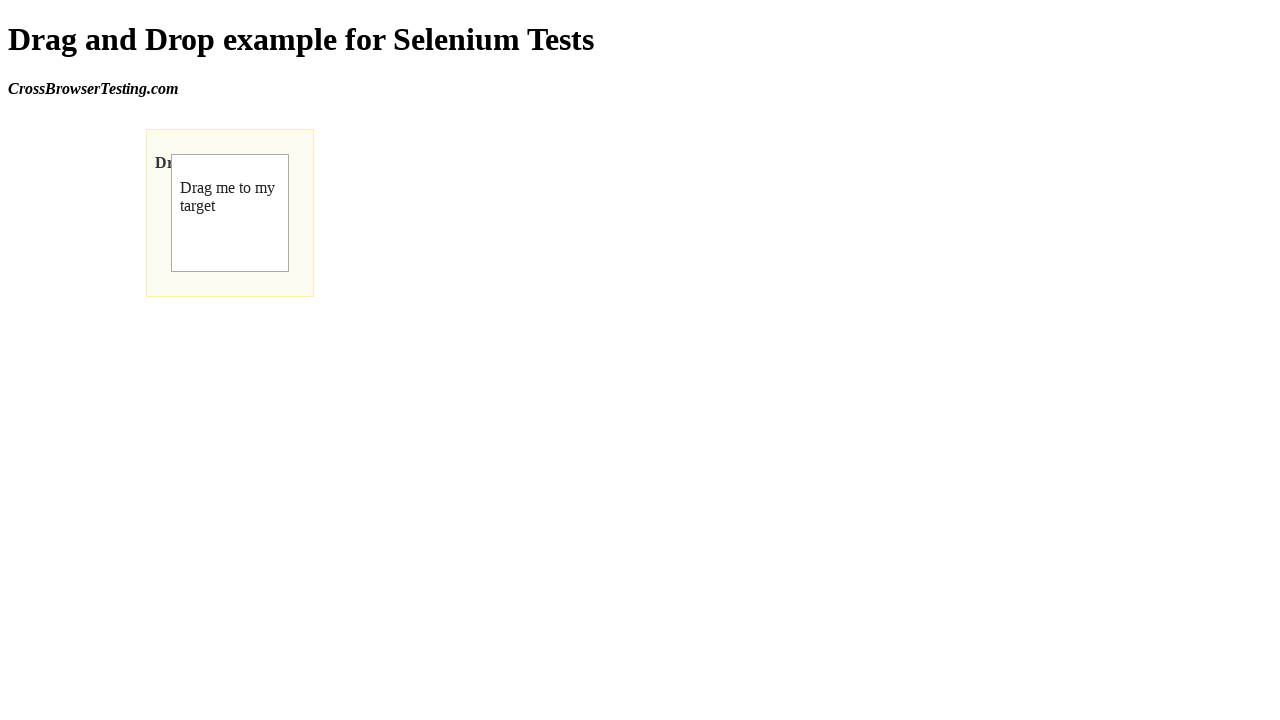